Tests clearing a single completed todo using the clear completed button

Starting URL: https://todomvc.com/examples/typescript-angular/#/

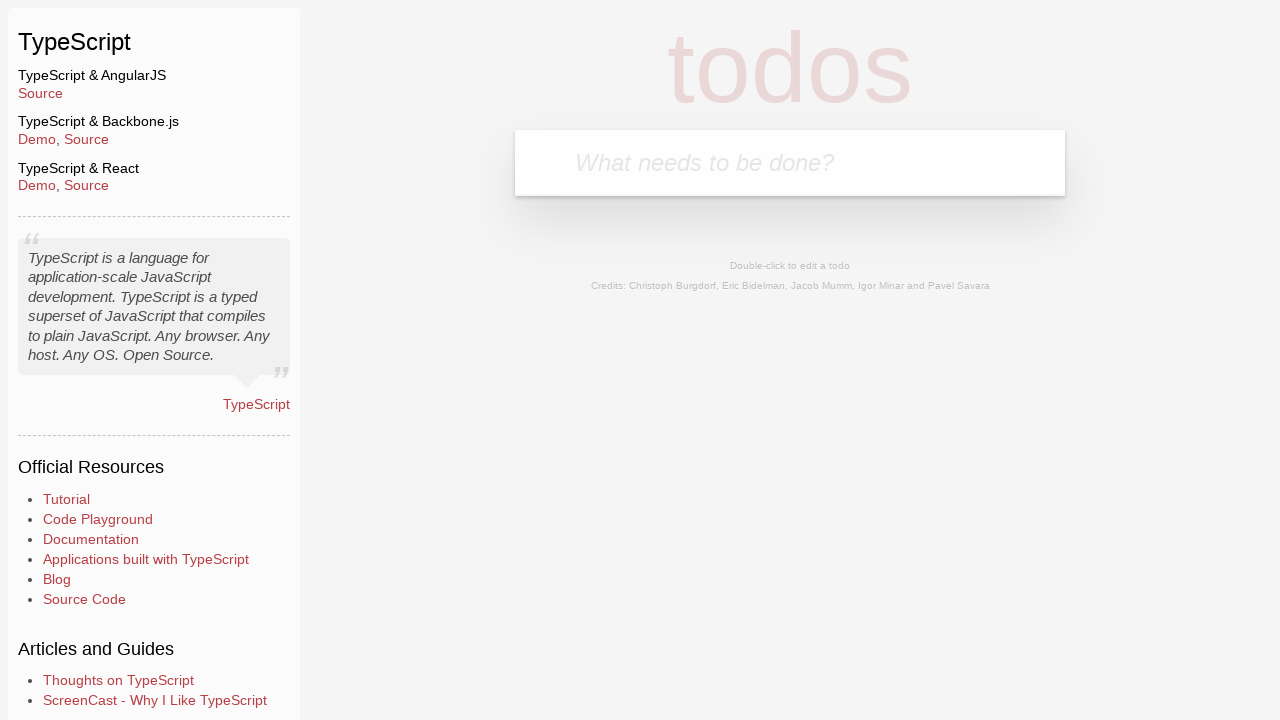

Filled new todo input with 'Example' on .new-todo
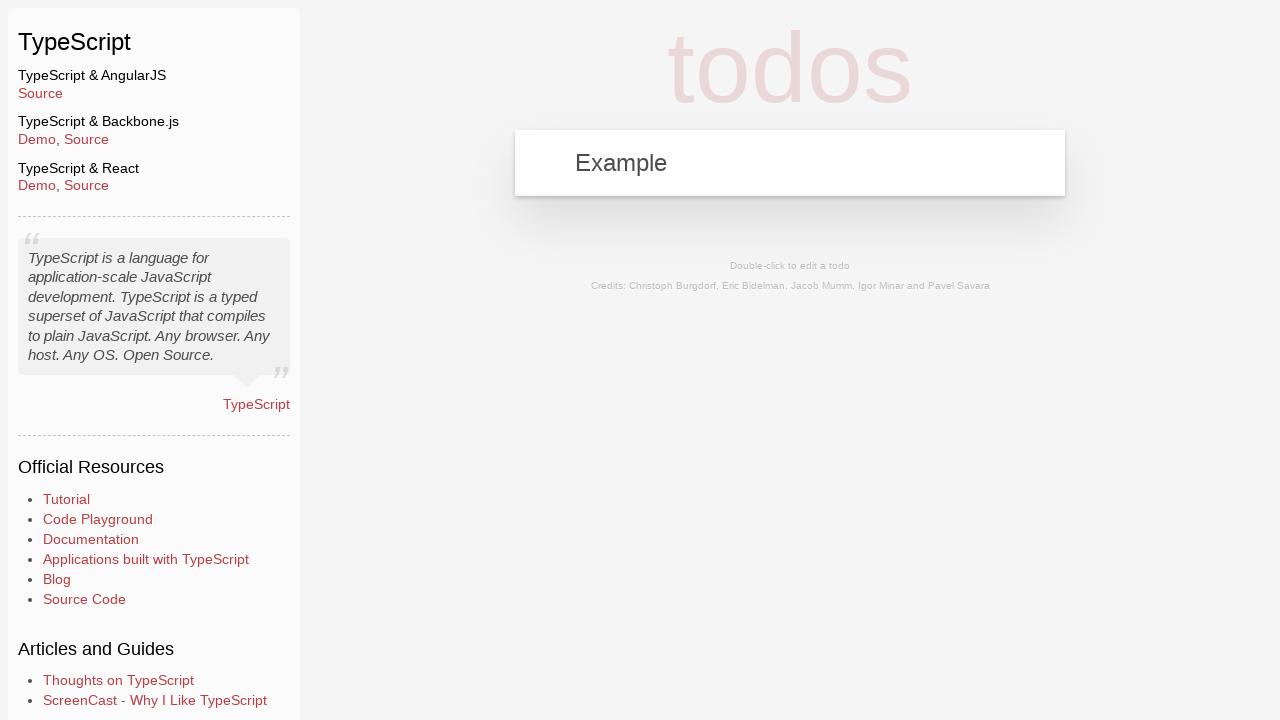

Pressed Enter to create the todo on .new-todo
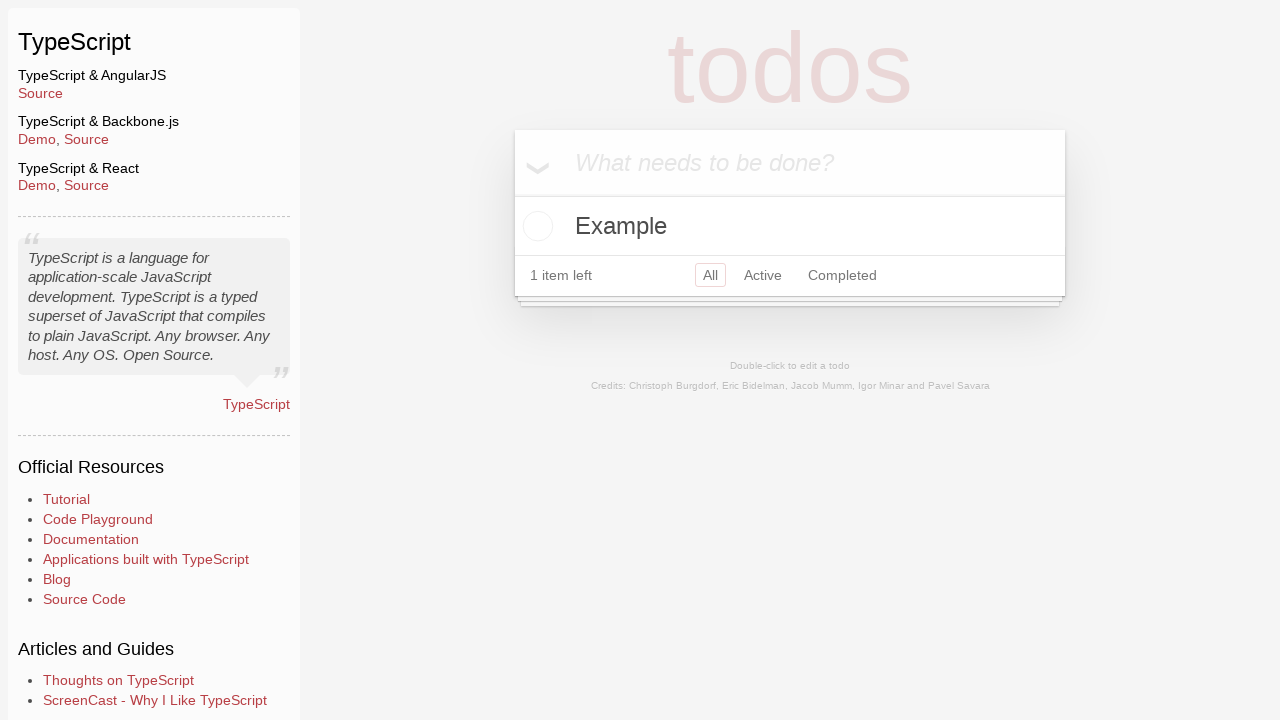

Clicked toggle to mark todo as completed at (535, 226) on .todo-list li:has-text('Example') .toggle
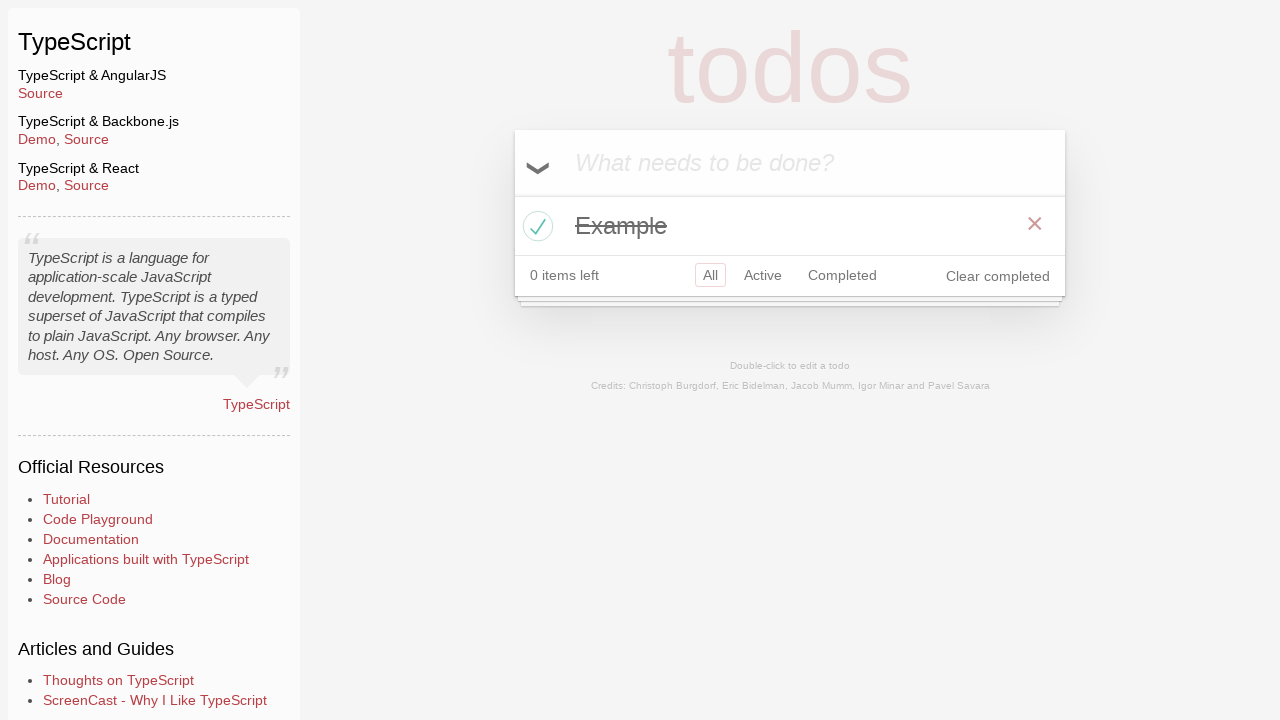

Clicked clear completed button to remove the completed todo at (998, 276) on .clear-completed
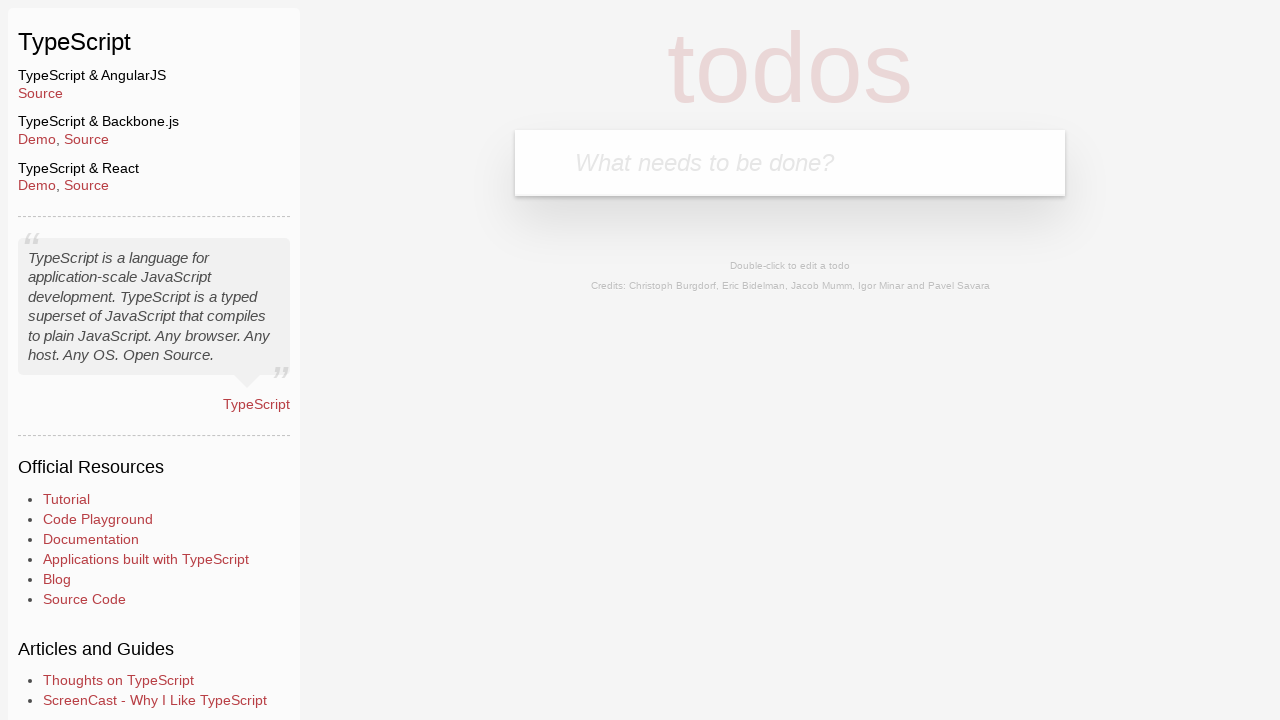

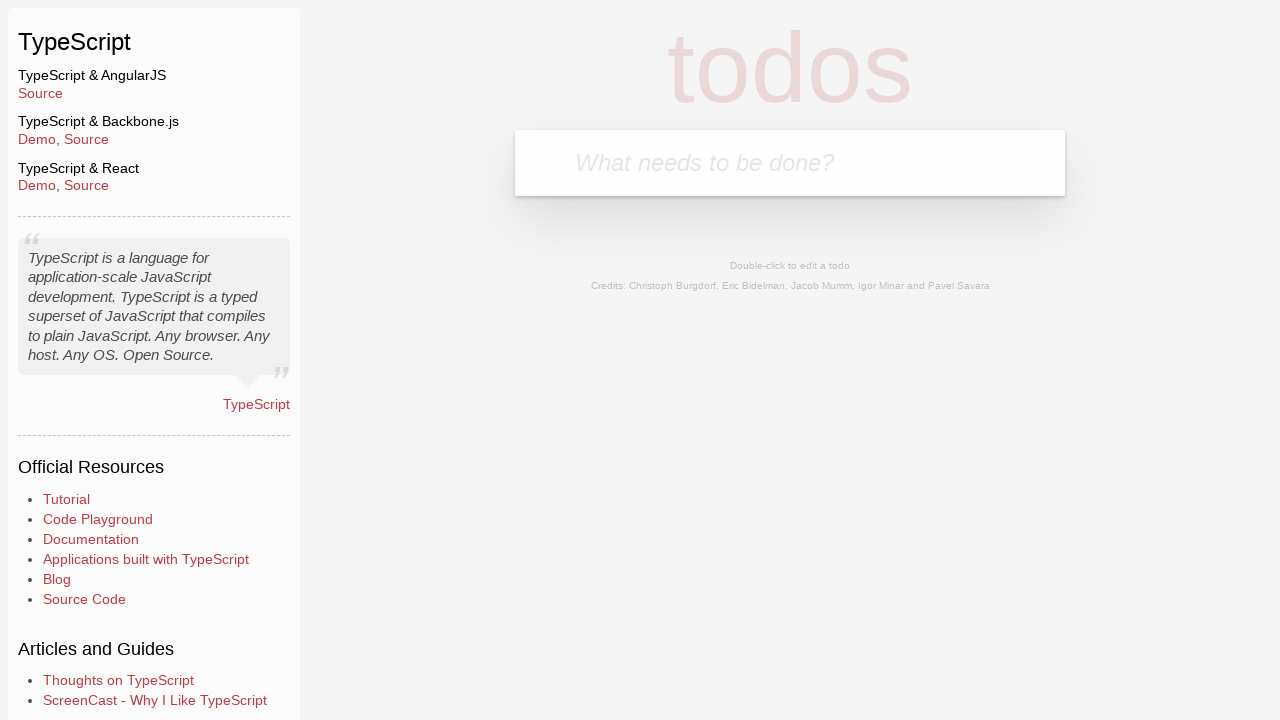